Tests that the canvas answer changes after clicking a button

Starting URL: https://the-internet.herokuapp.com/challenging_dom

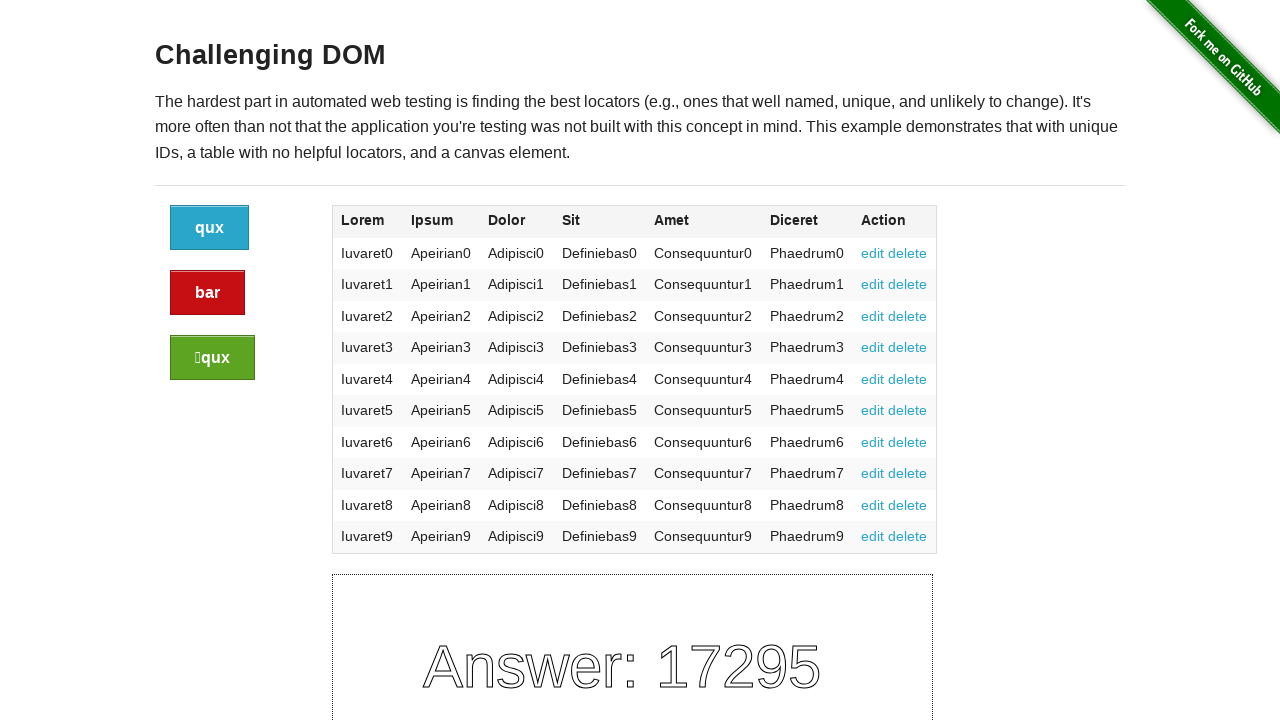

Retrieved initial canvas state
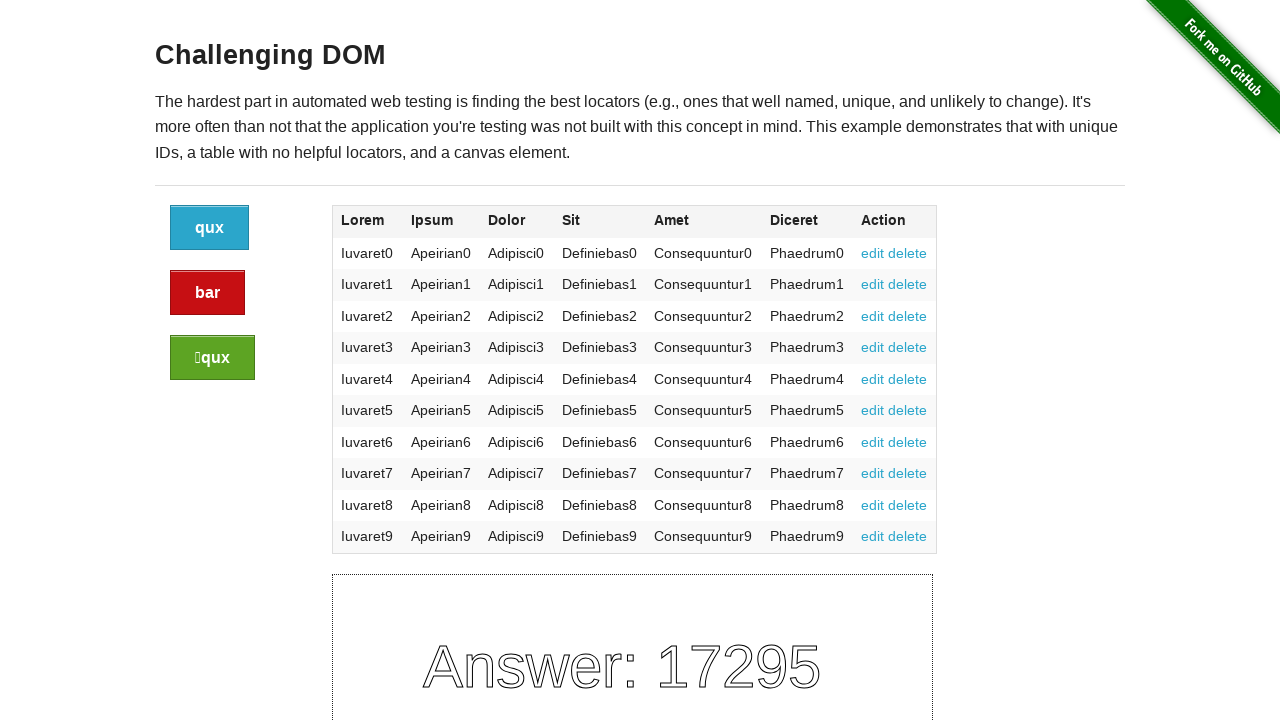

Clicked the first blue button at (210, 228) on .button >> nth=0
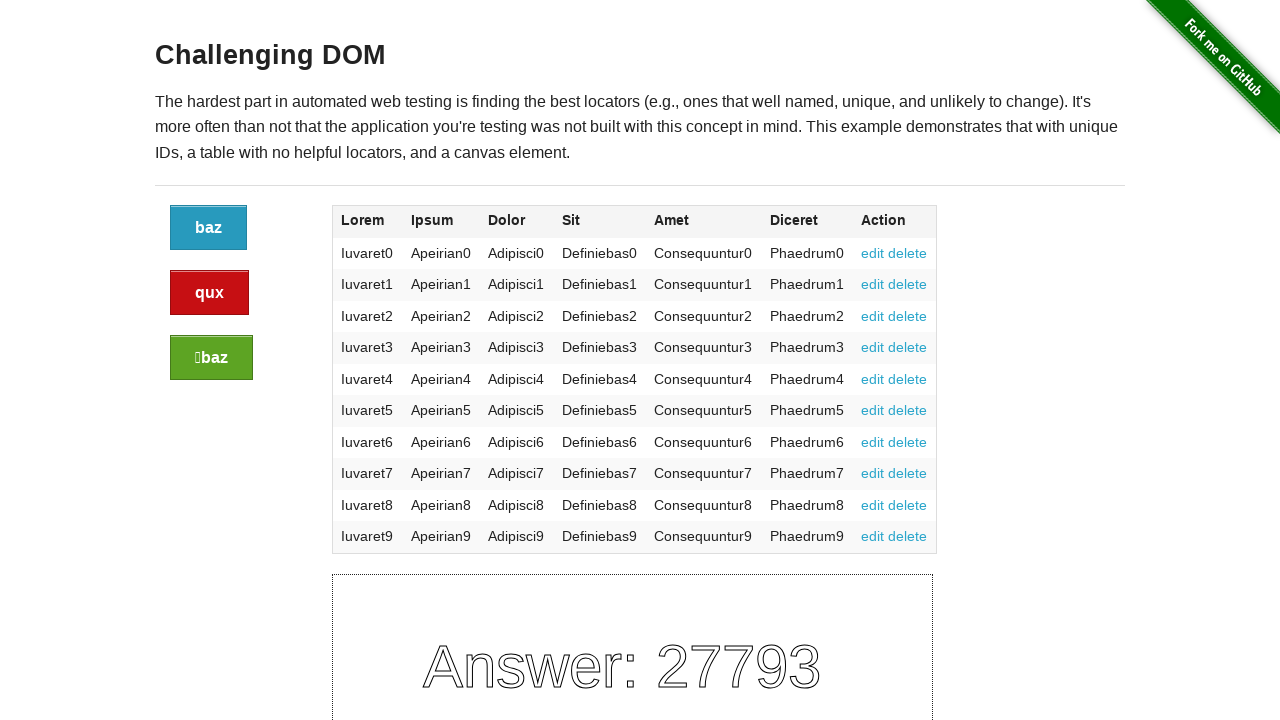

Retrieved canvas state after button click
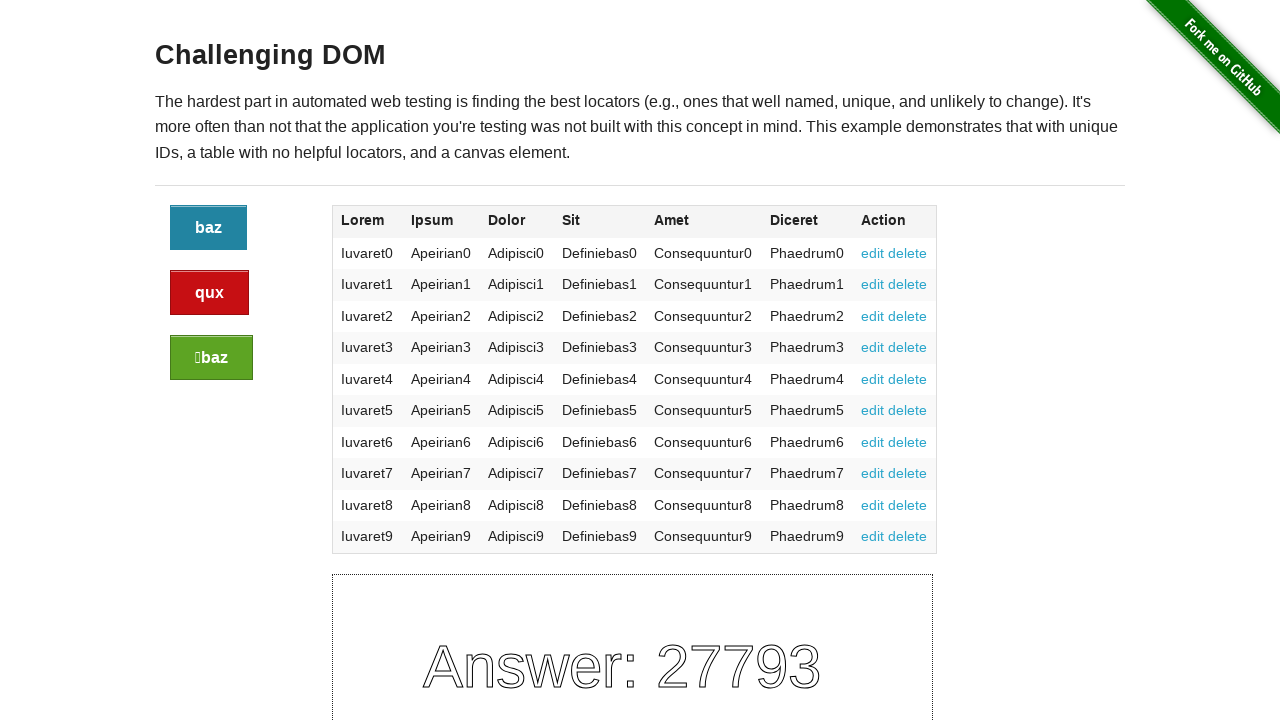

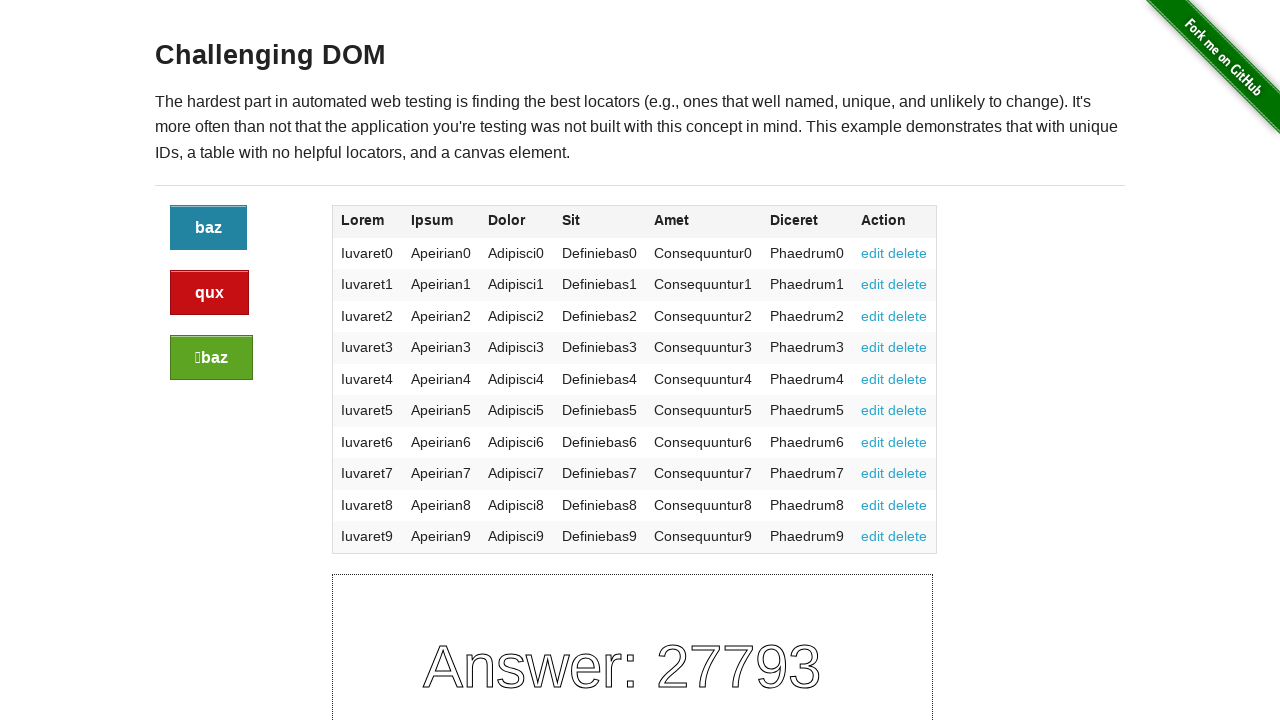